Tests element information retrieval including visibility, enabled state, tag name, and attributes, then navigates to checkboxes page to test checkbox selection

Starting URL: http://the-internet.herokuapp.com

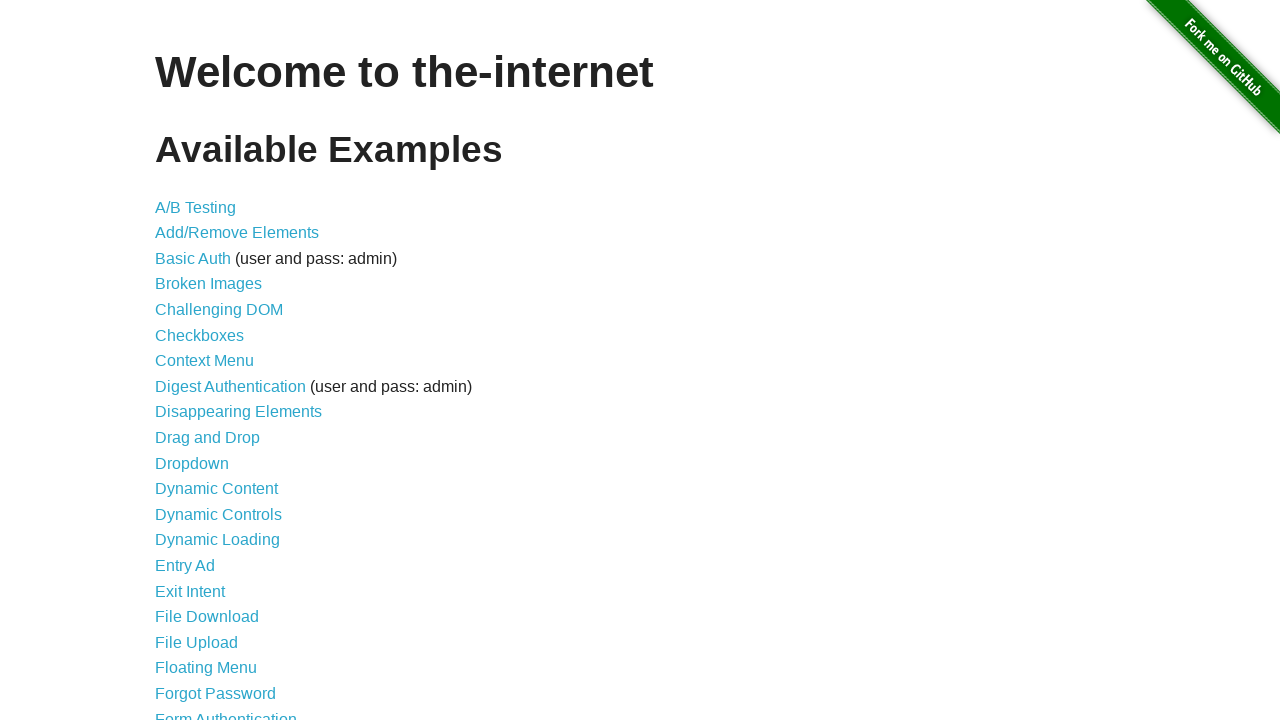

Located A/B Testing link element
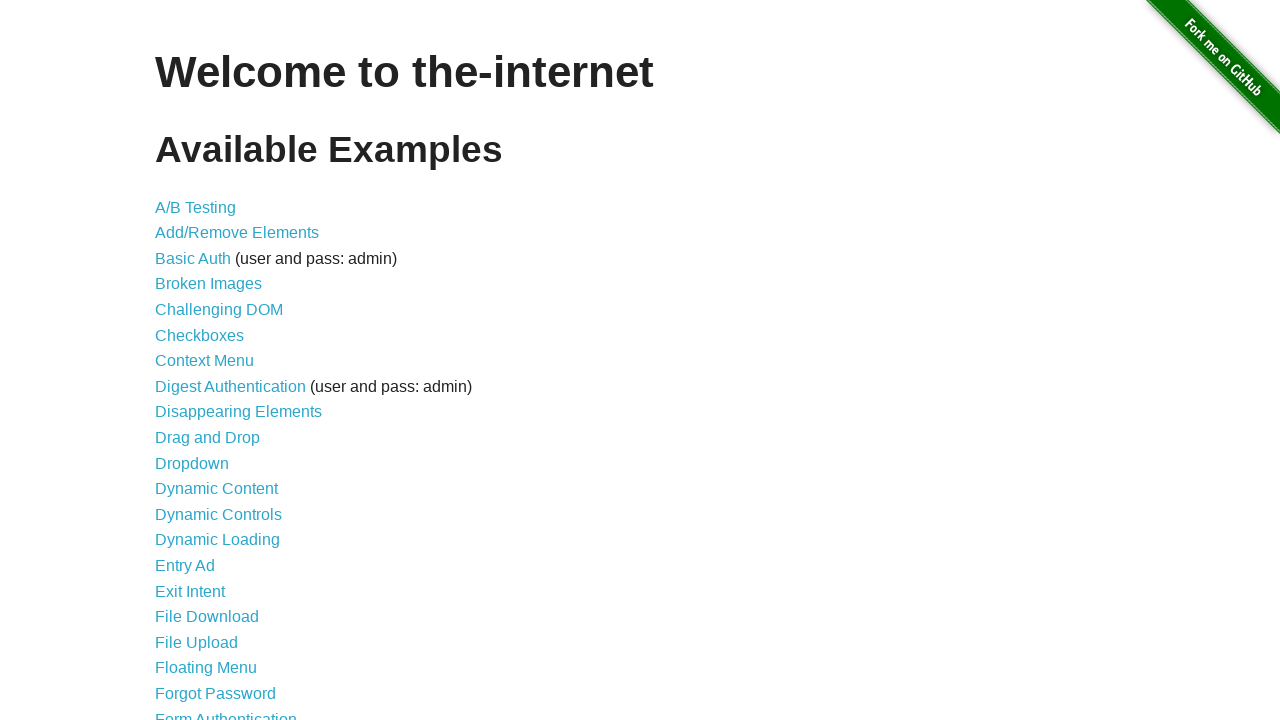

Checked element visibility: True
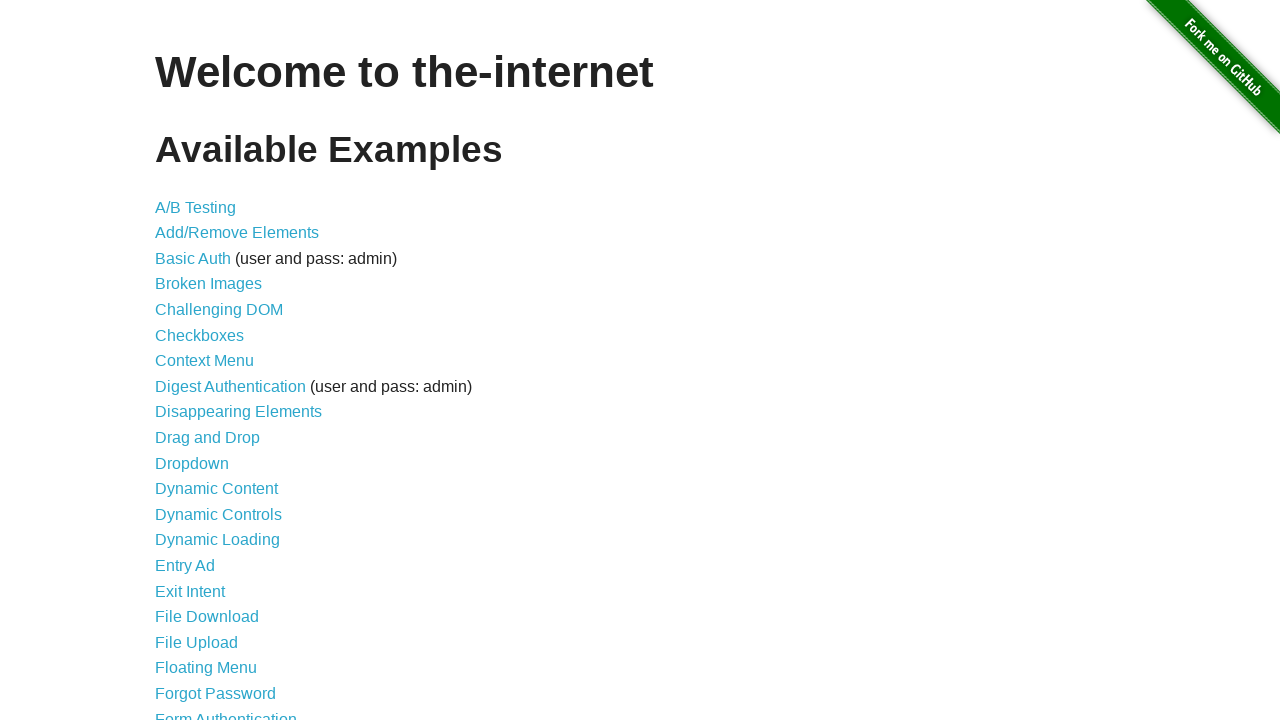

Checked element enabled state: True
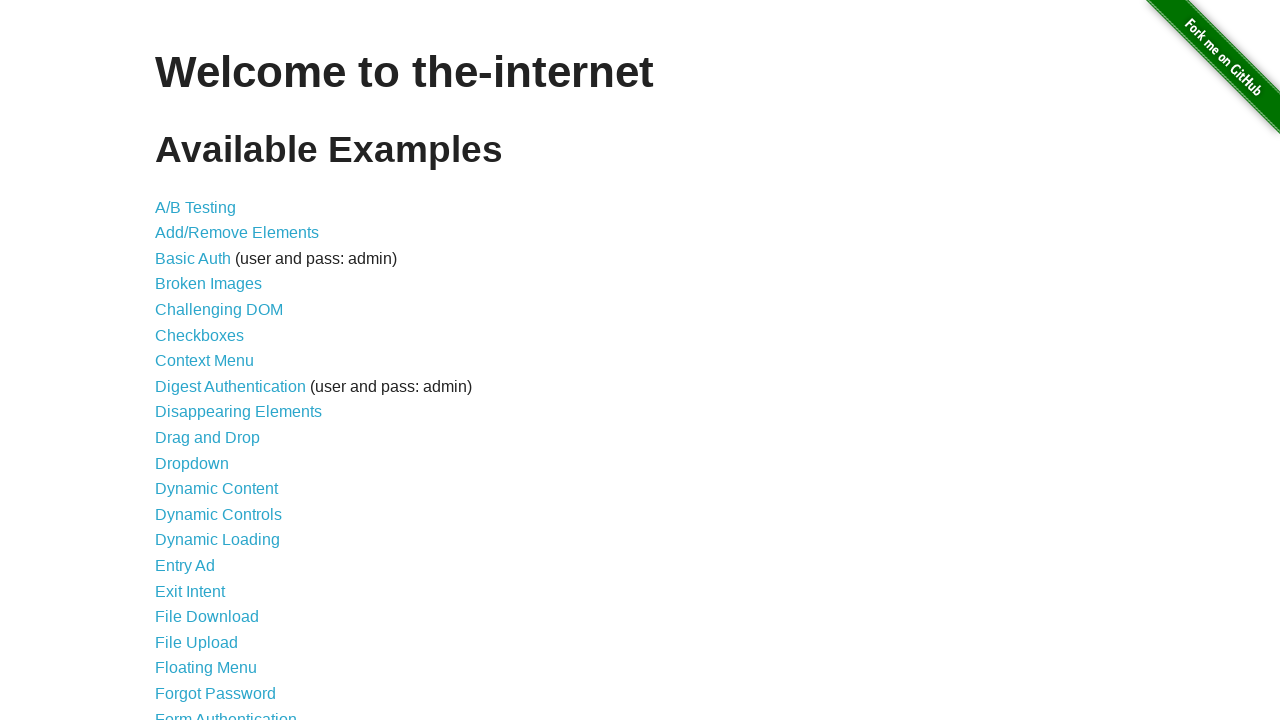

Retrieved tag name: a
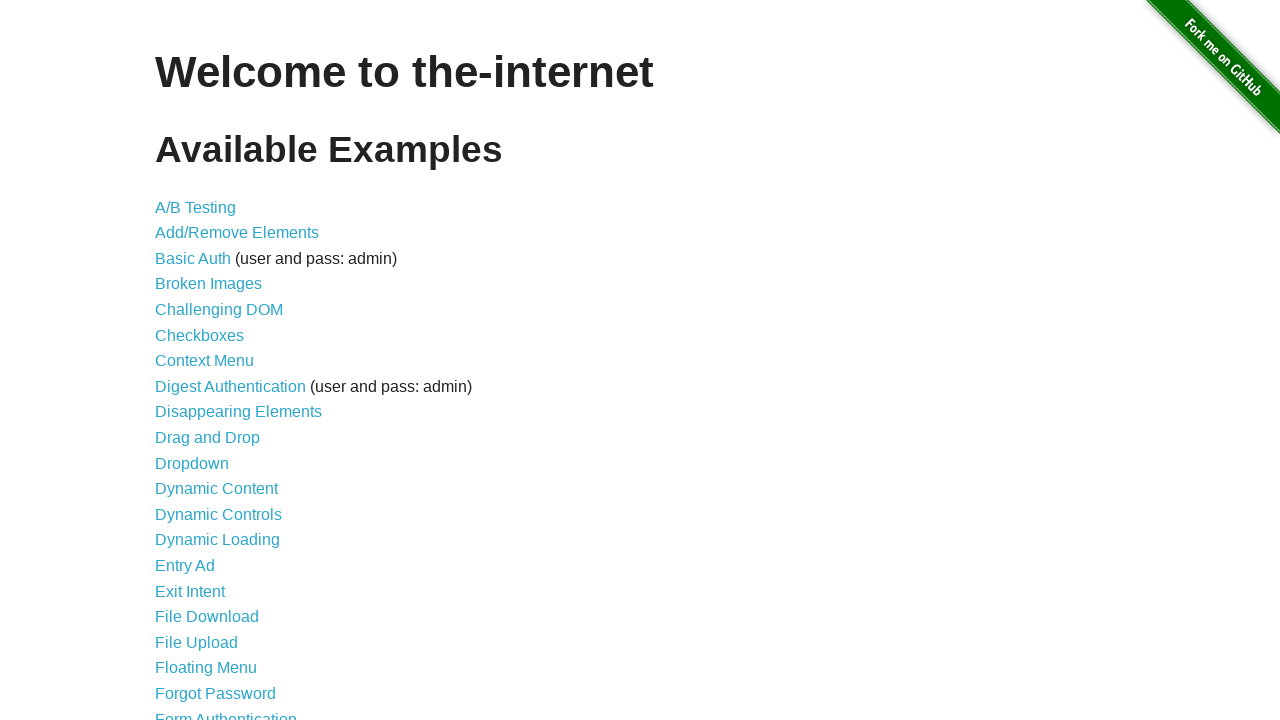

Retrieved href attribute: /abtest
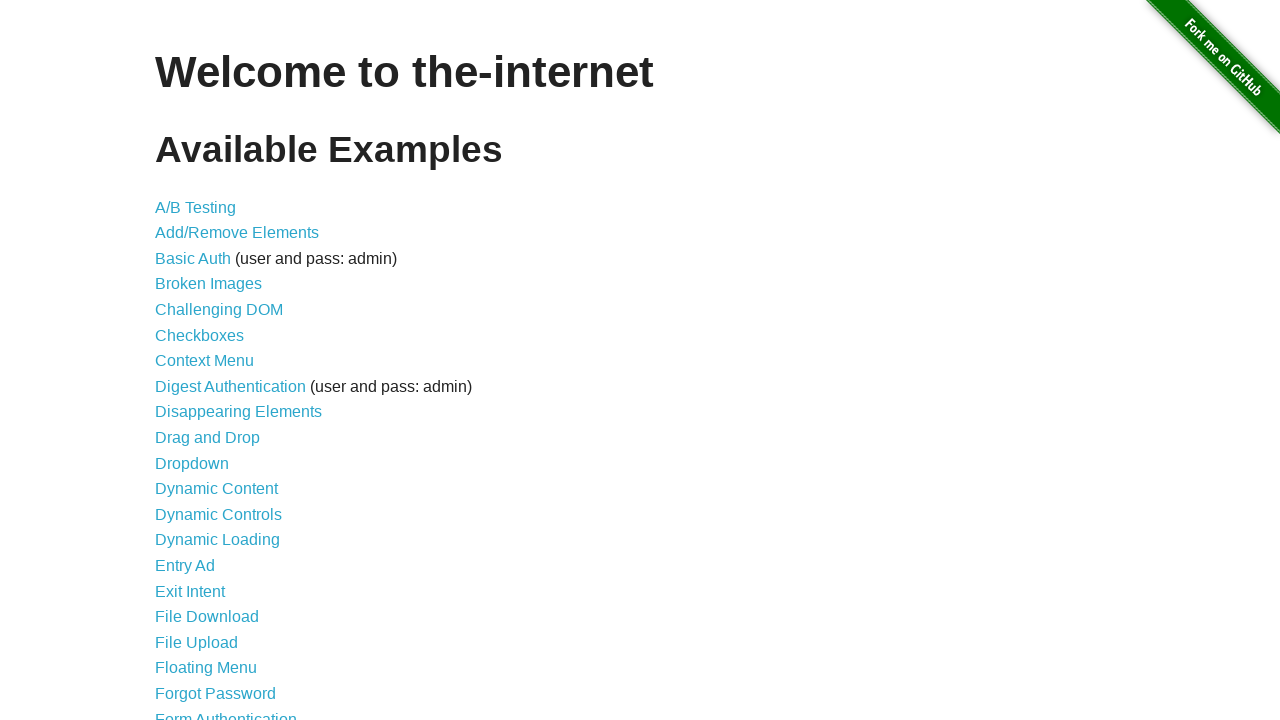

Clicked A/B Testing link element at (196, 207) on text=A/B Testing
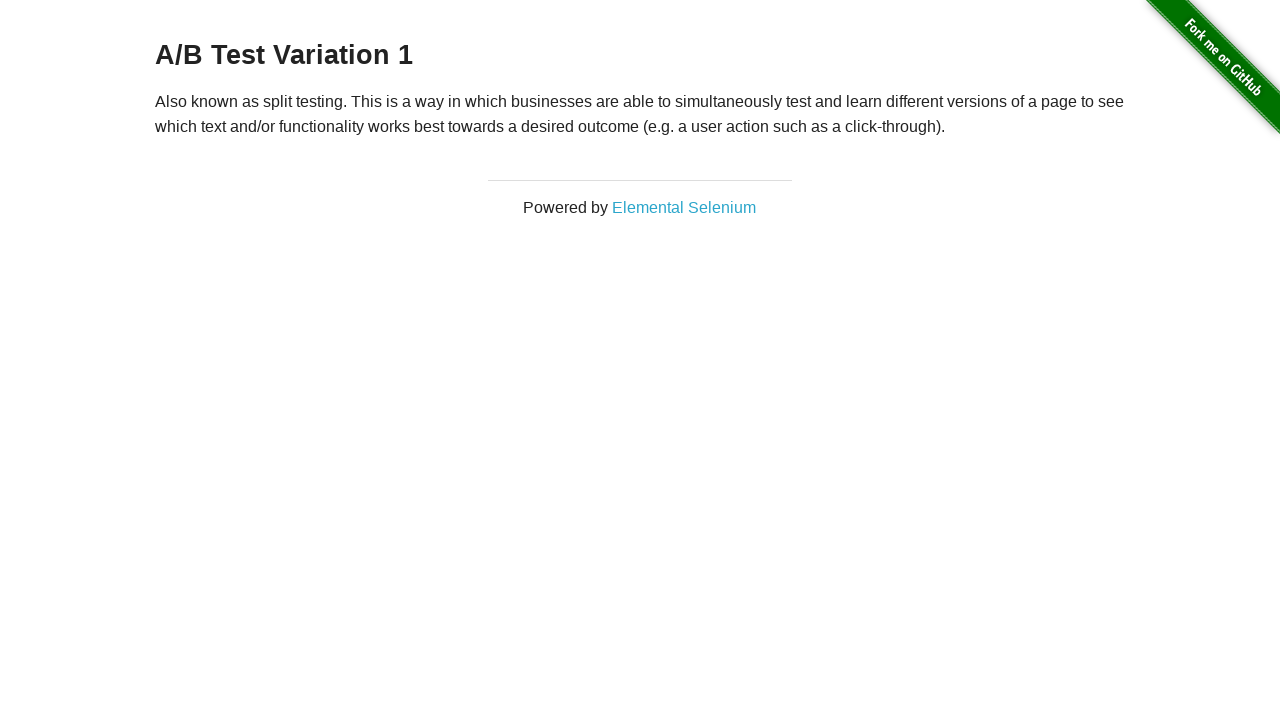

Waited for page load to complete
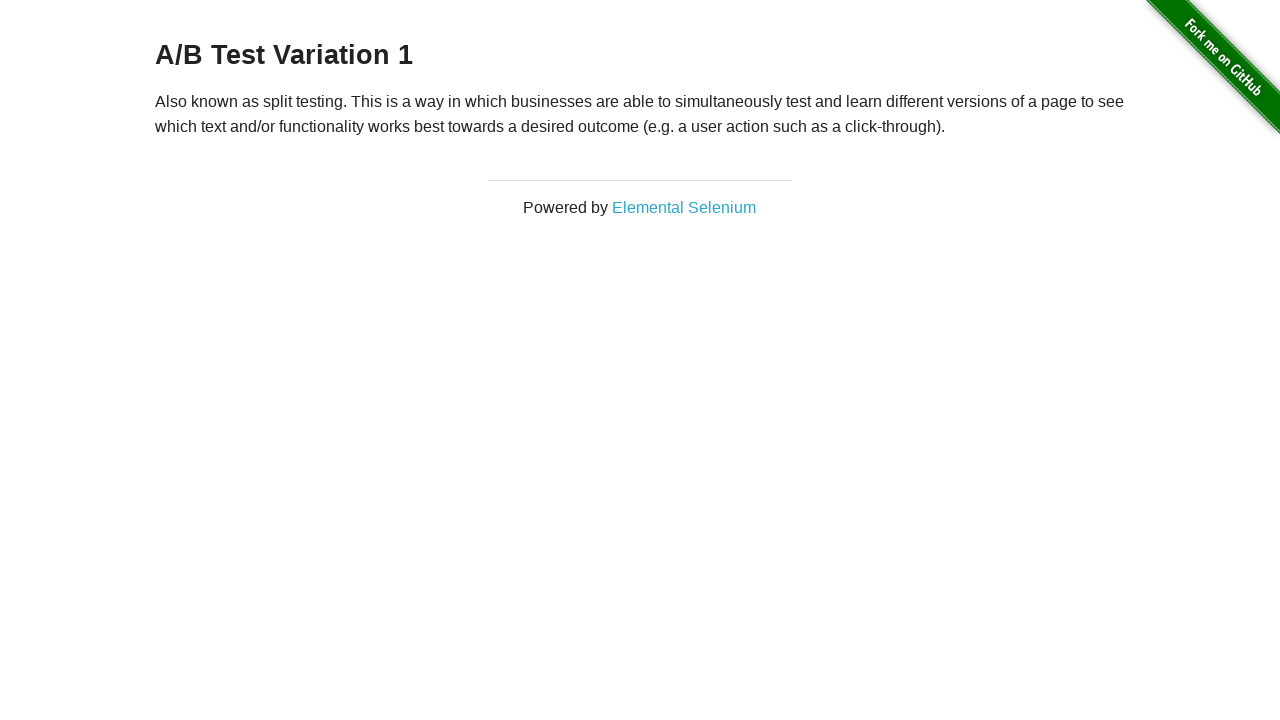

Retrieved page title: The Internet
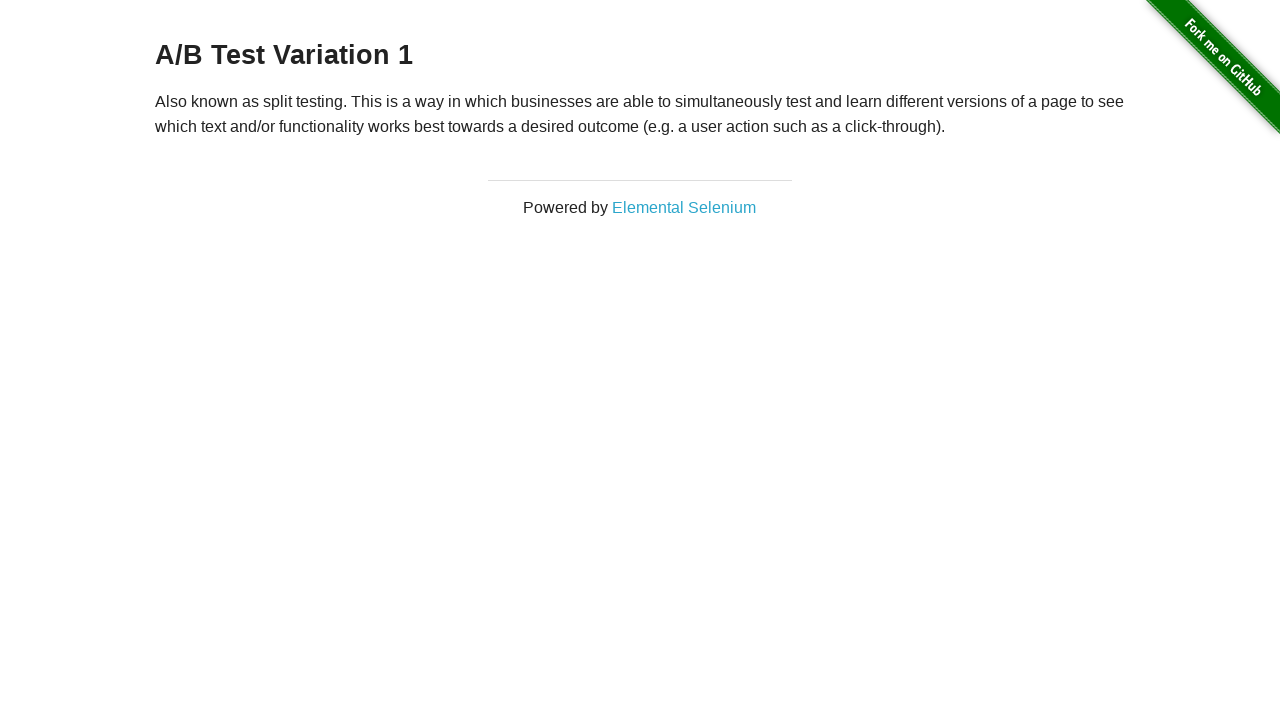

Navigated to checkboxes page
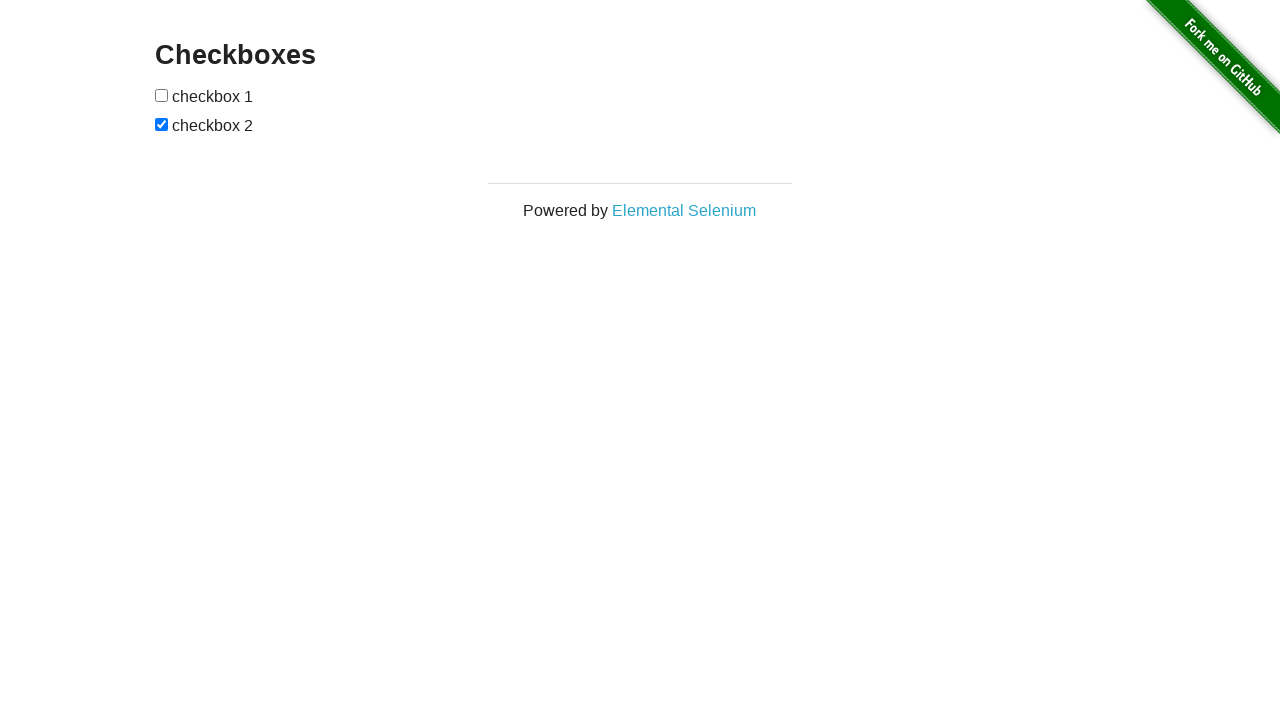

Located first checkbox element
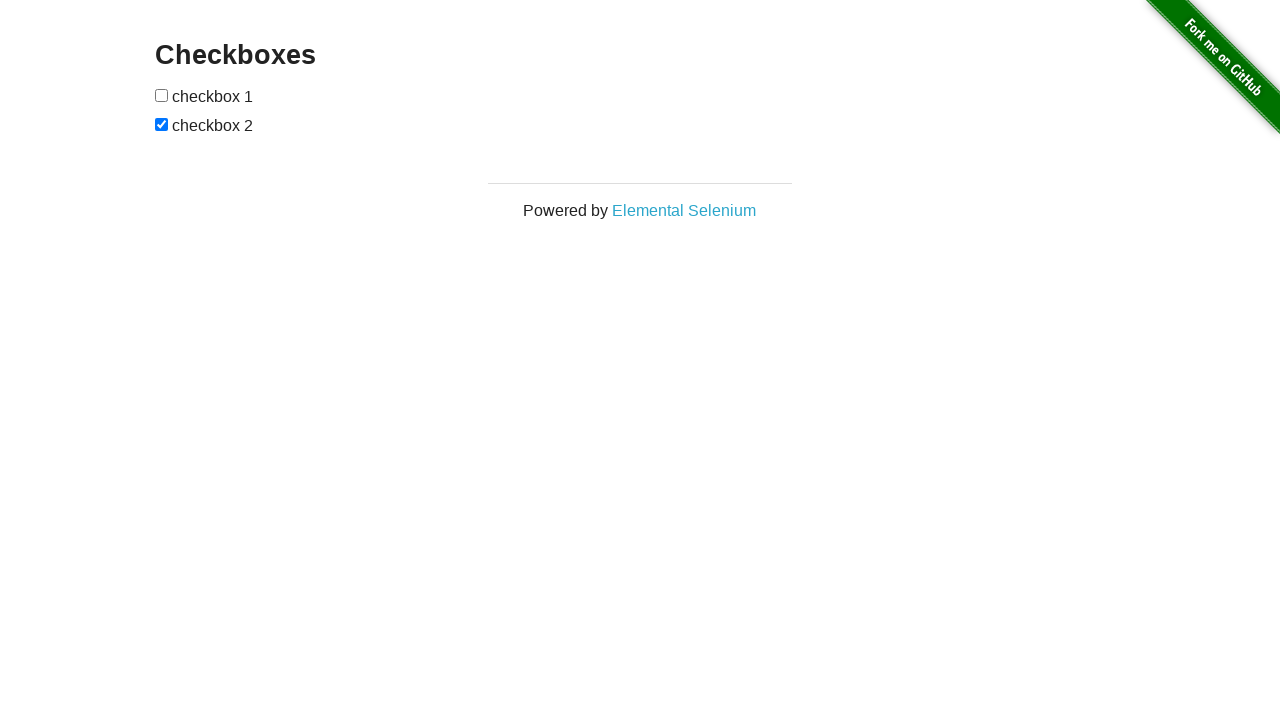

Checked if checkbox is selected: False
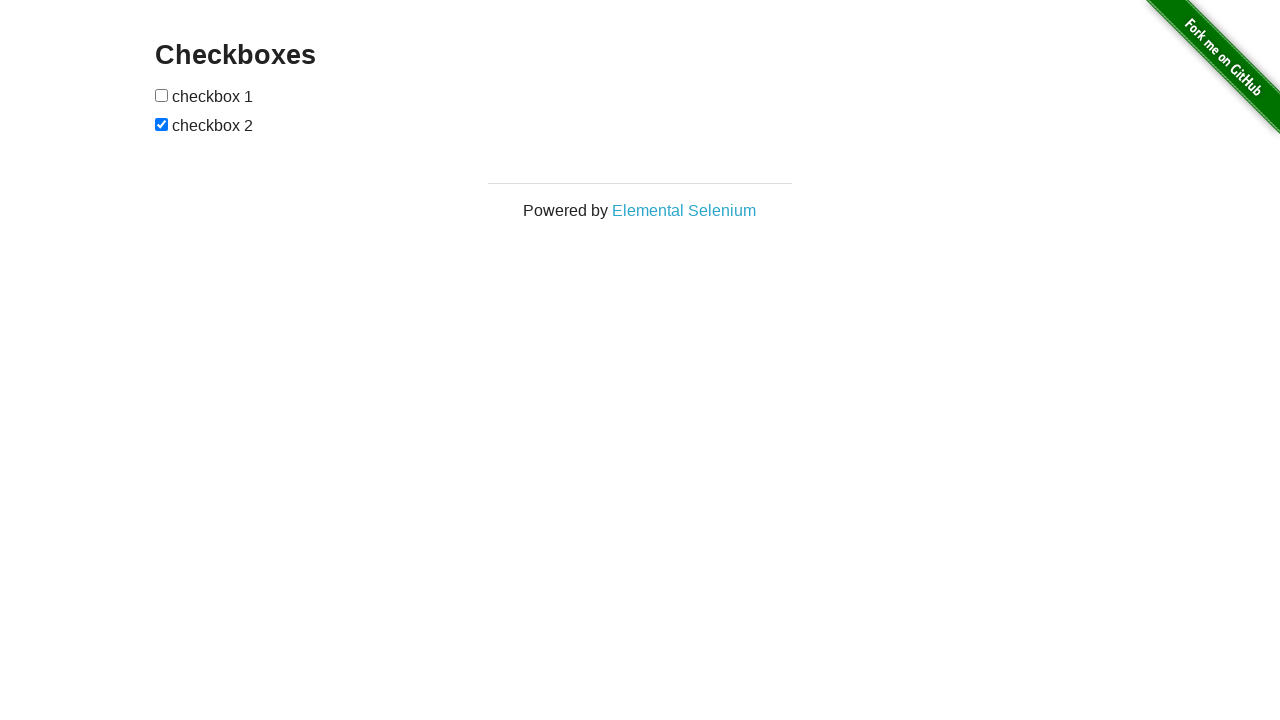

Clicked checkbox to select it at (162, 95) on xpath=//form[@id='checkboxes']/input[1]
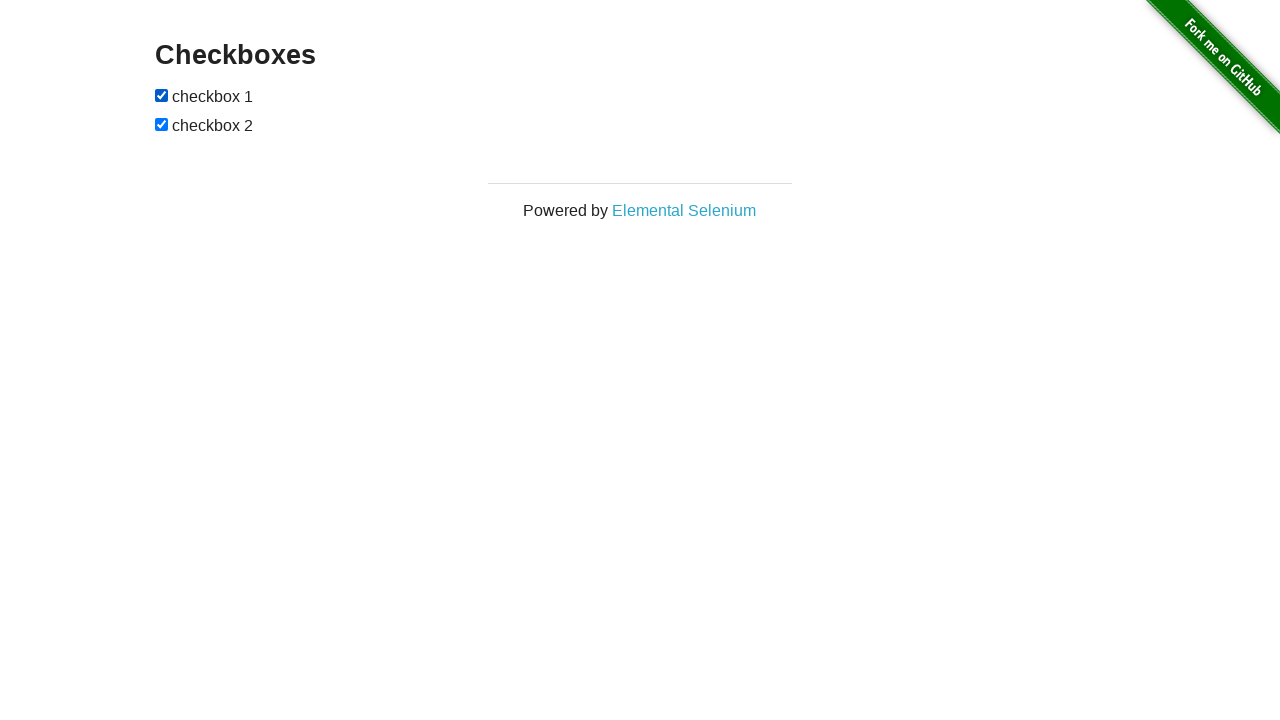

Verified checkbox is now selected: True
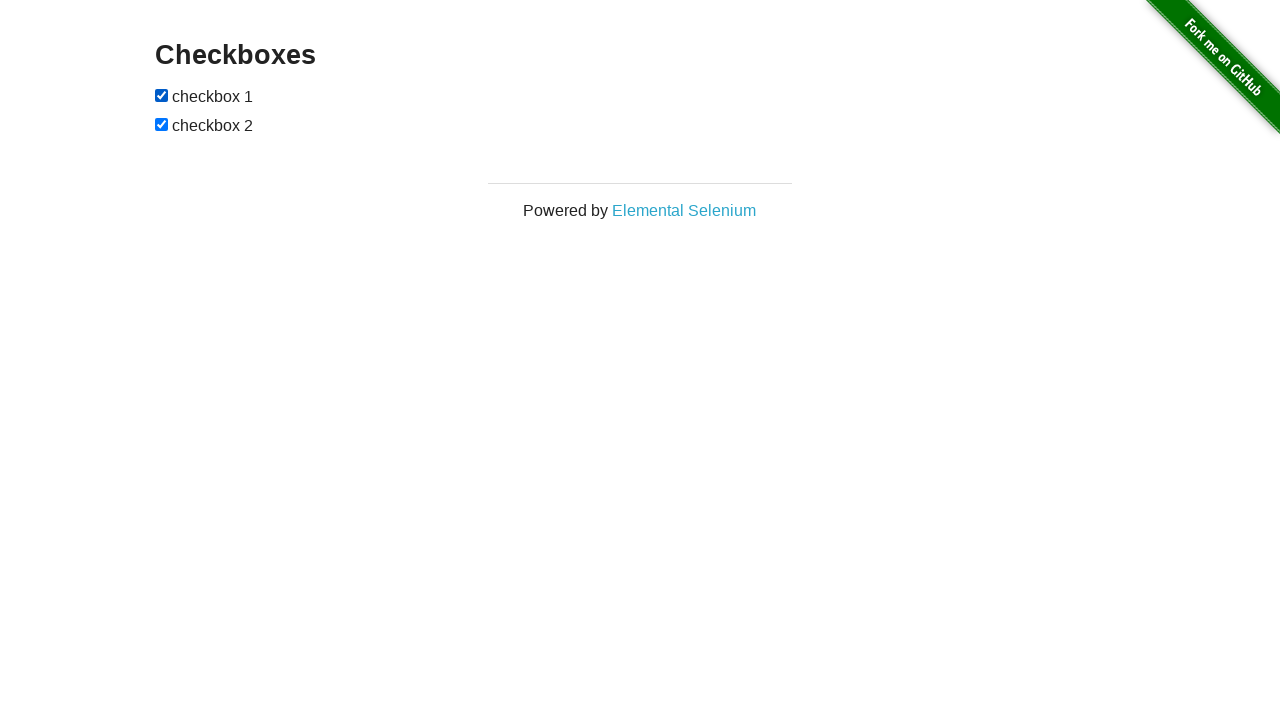

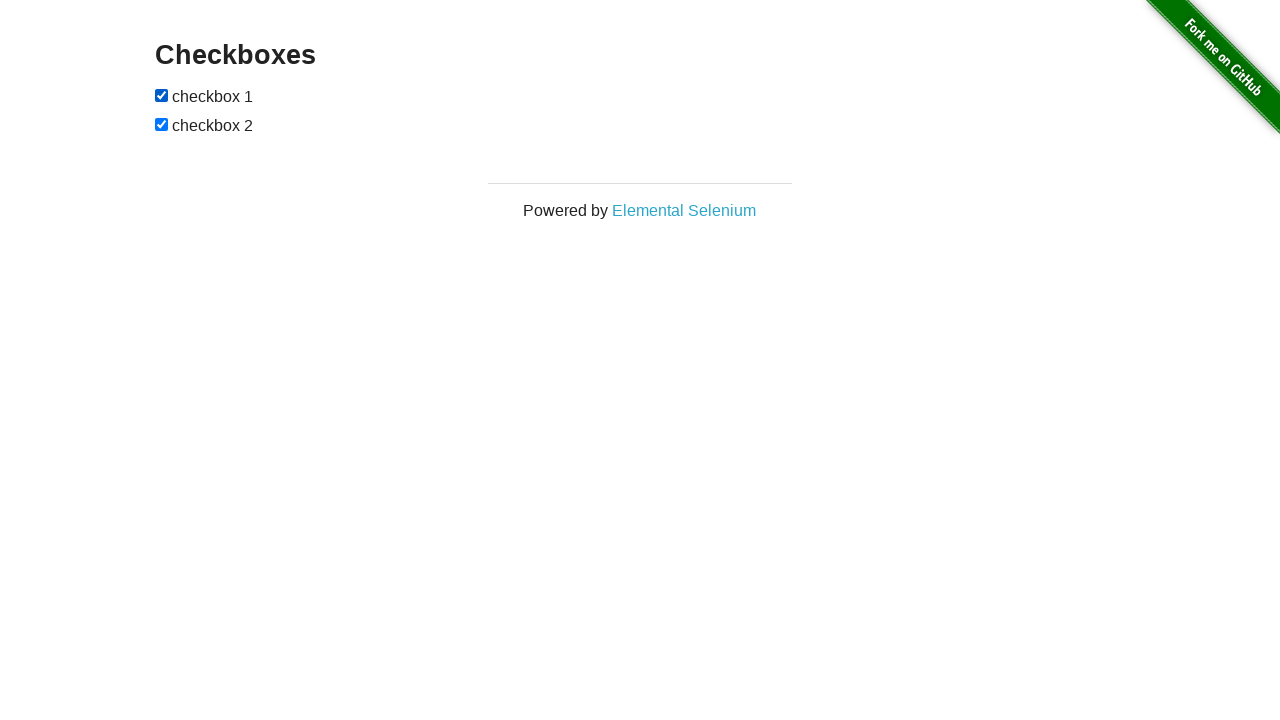